Tests various link types - clicks links that open new tabs and API call links that display different HTTP status codes (201, 204, 301, 400, 401, 403, 404).

Starting URL: https://demoqa.com/links

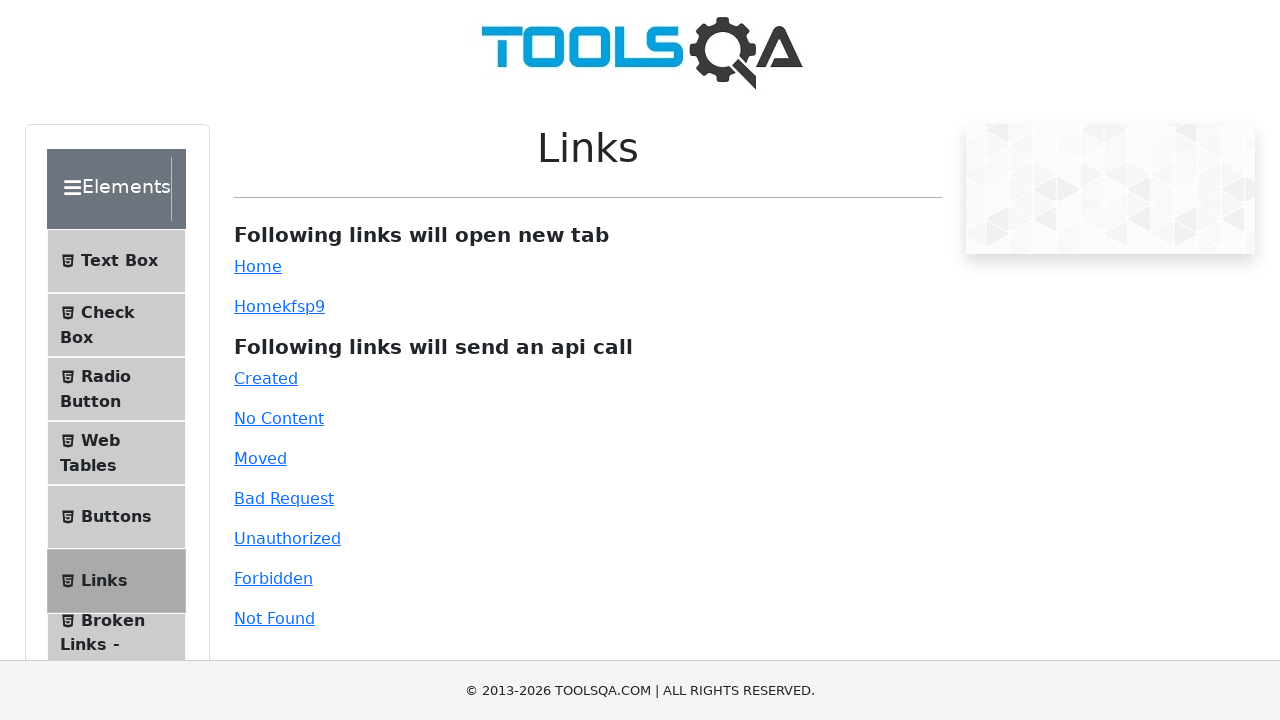

Scrolled down to view all available links
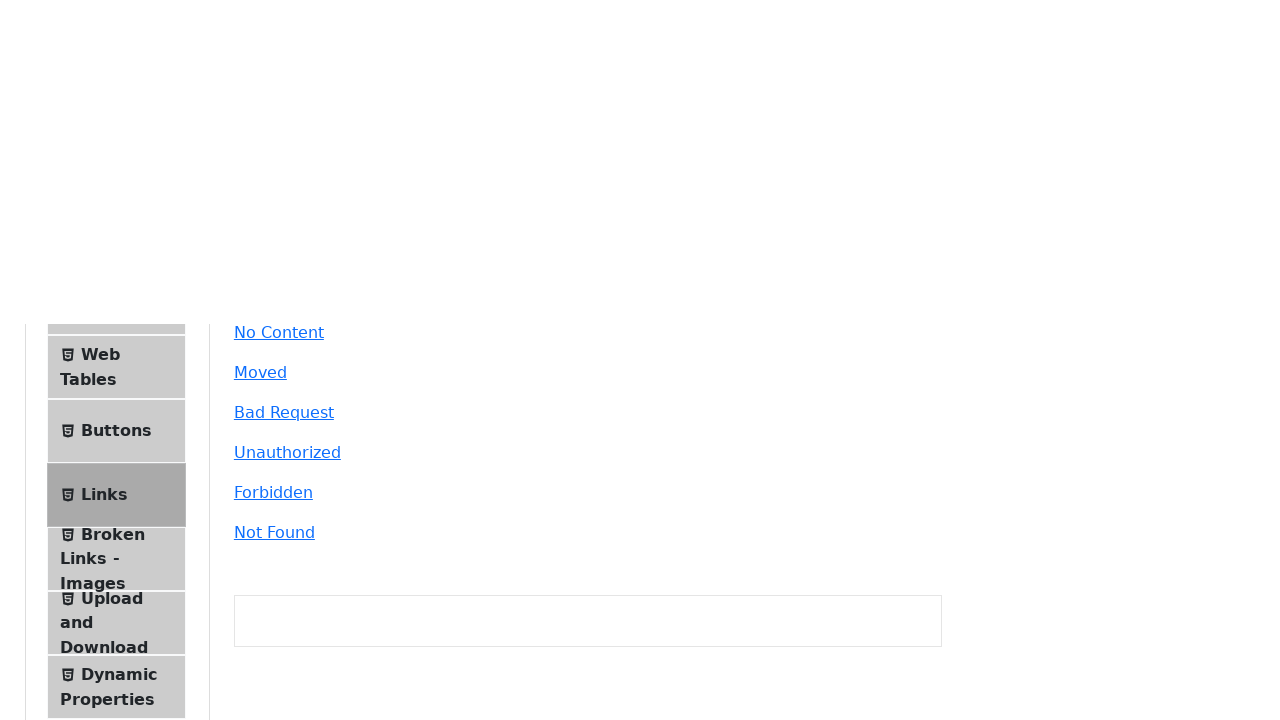

Simple Link element is present and displayed
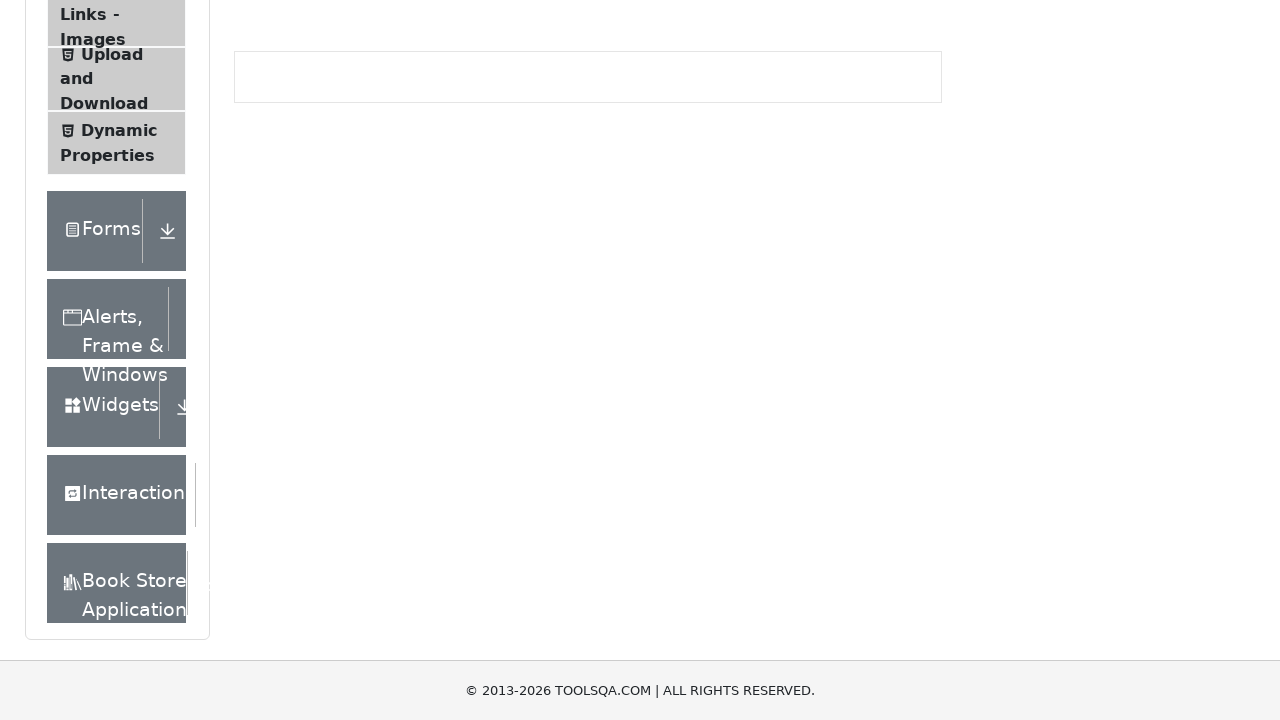

Dynamic Link element is present and displayed
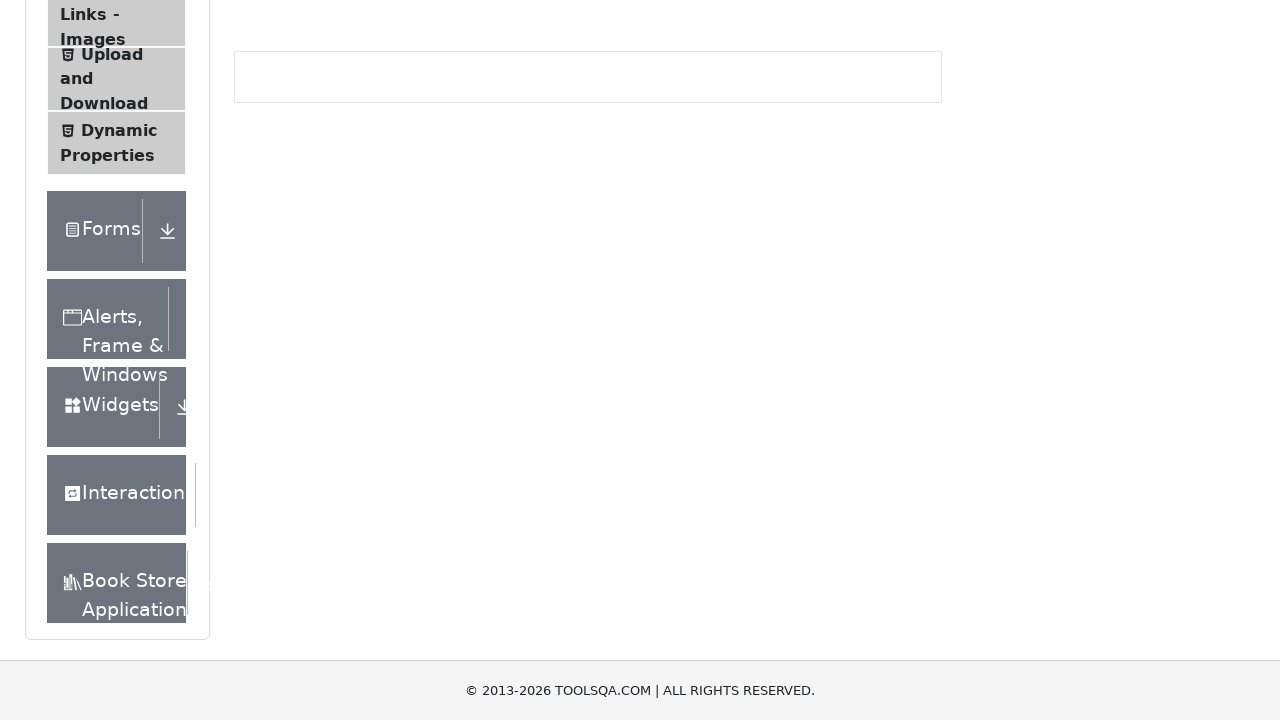

Created (201) link element is present and displayed
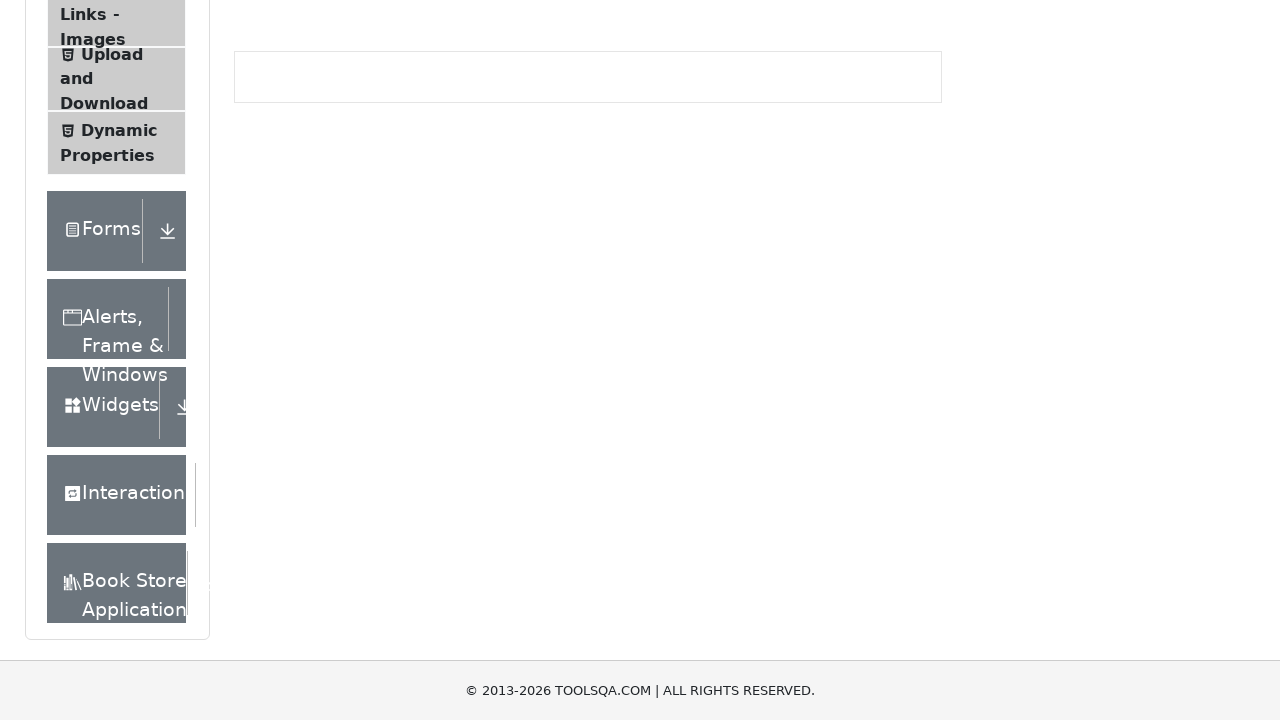

No Content (204) link element is present and displayed
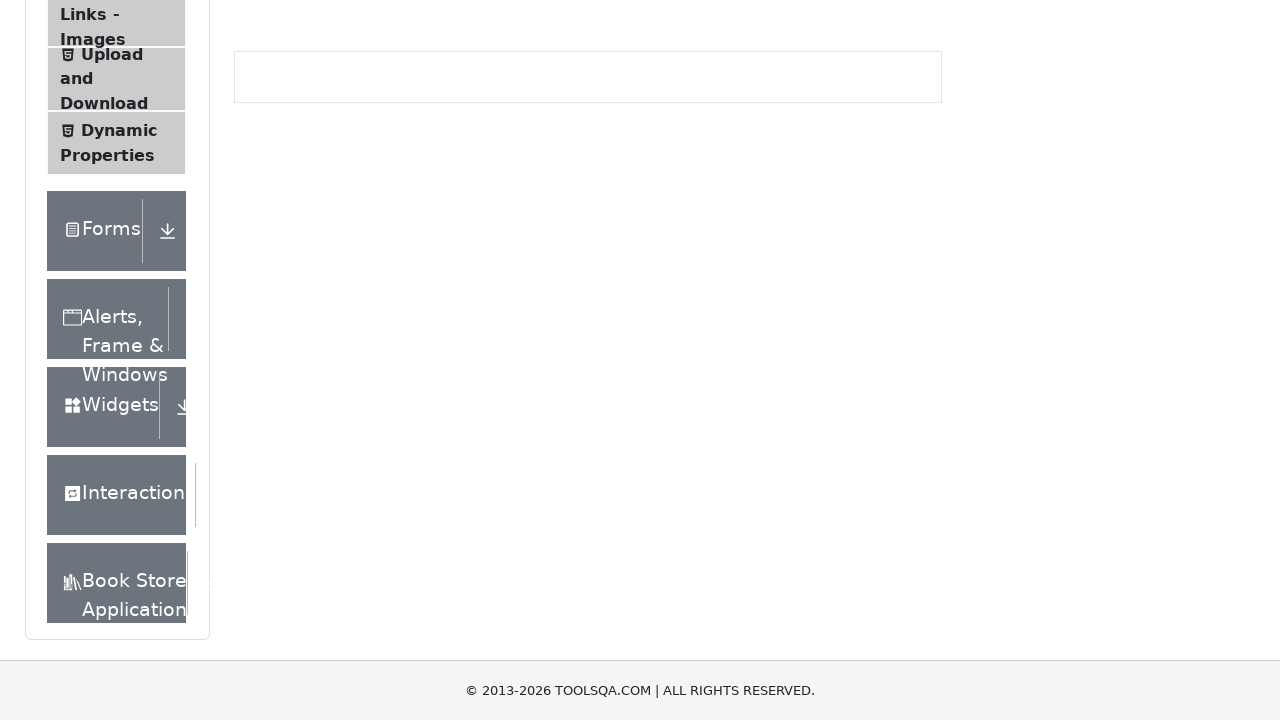

Moved (301) link element is present and displayed
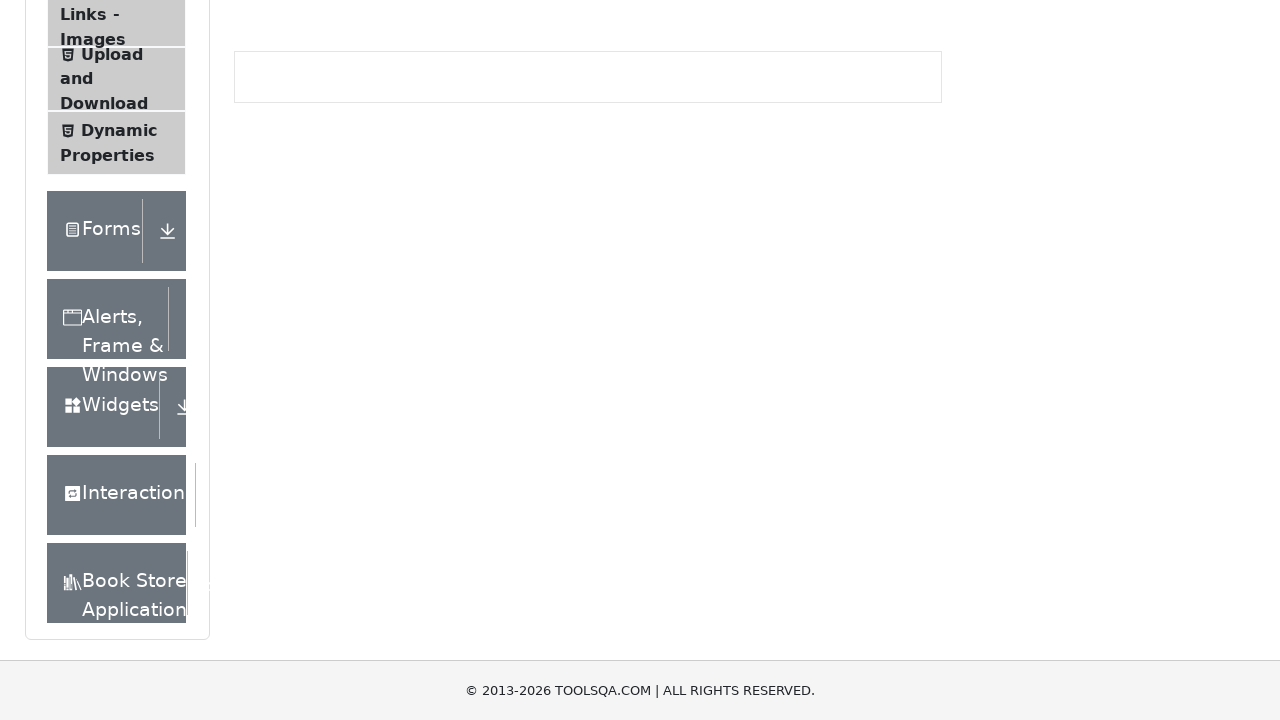

Bad Request (400) link element is present and displayed
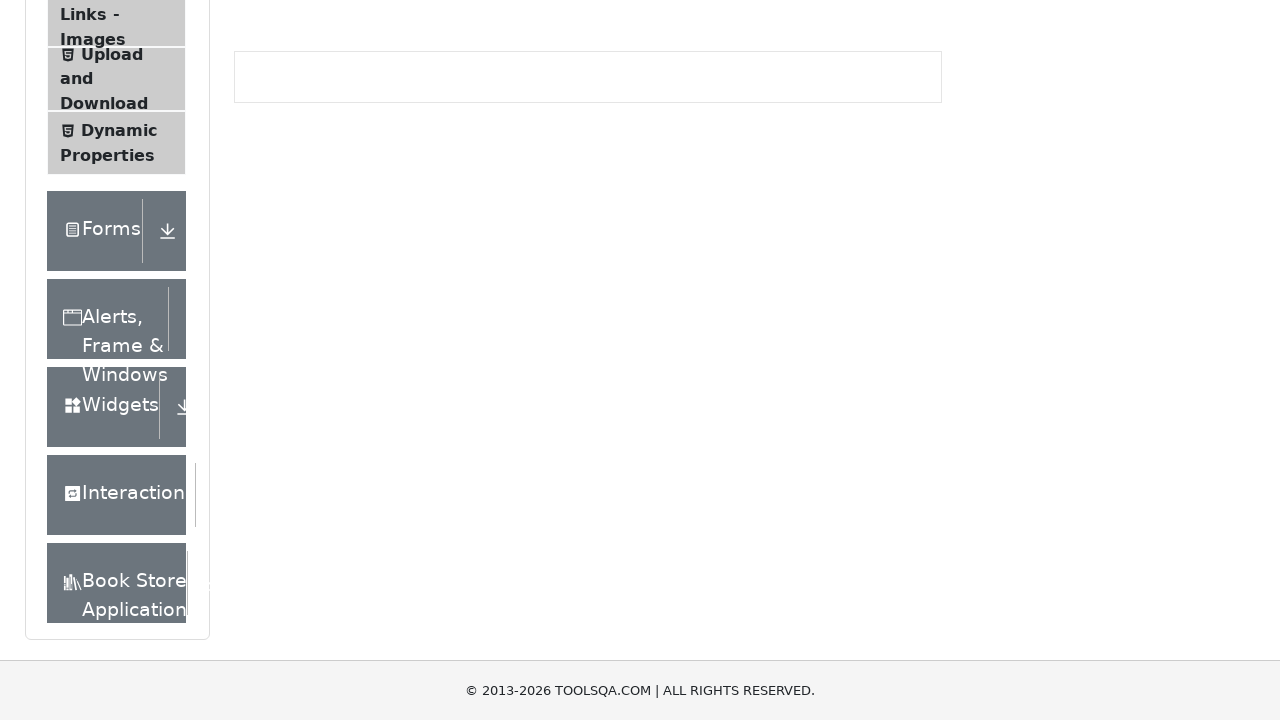

Unauthorized (401) link element is present and displayed
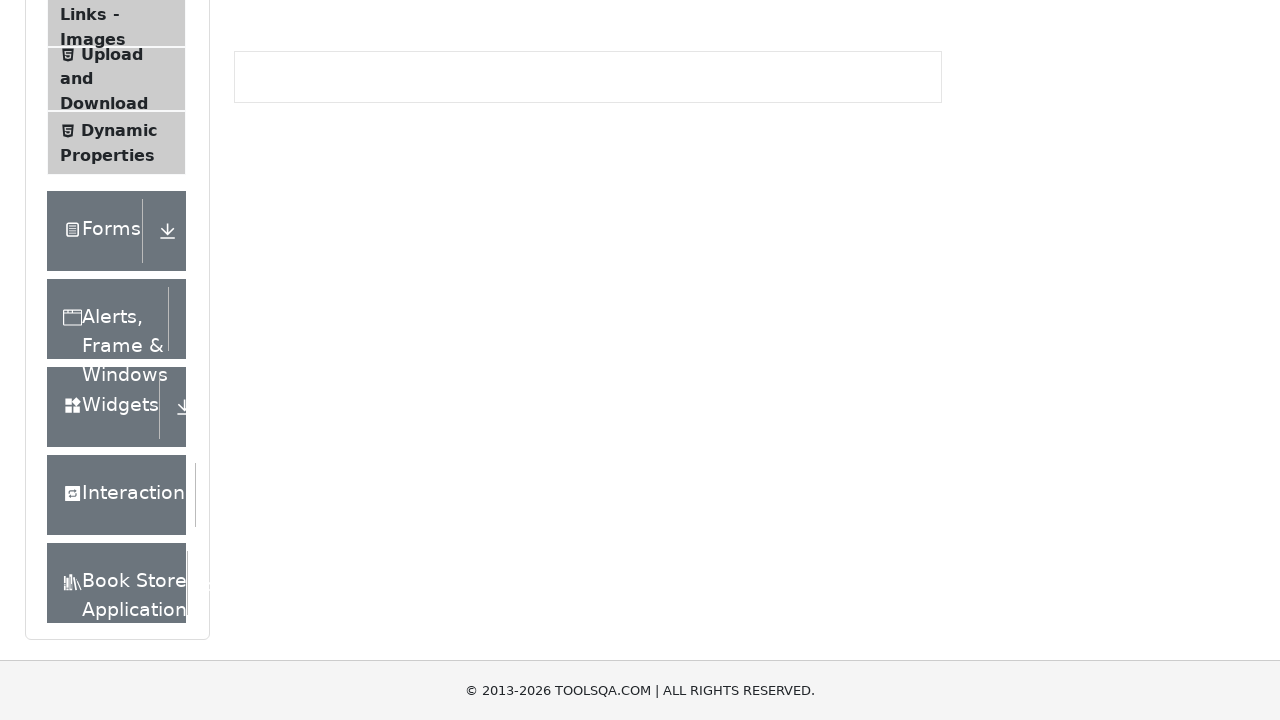

Forbidden (403) link element is present and displayed
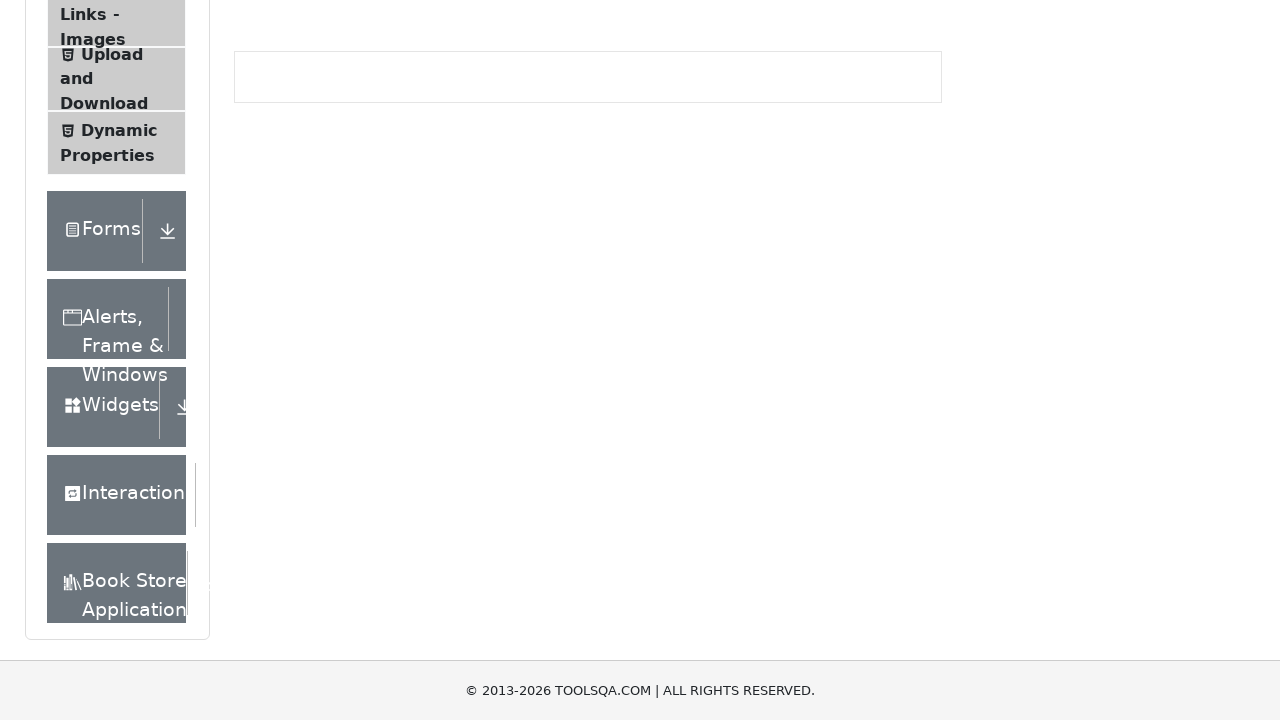

Not Found (404) link element is present and displayed
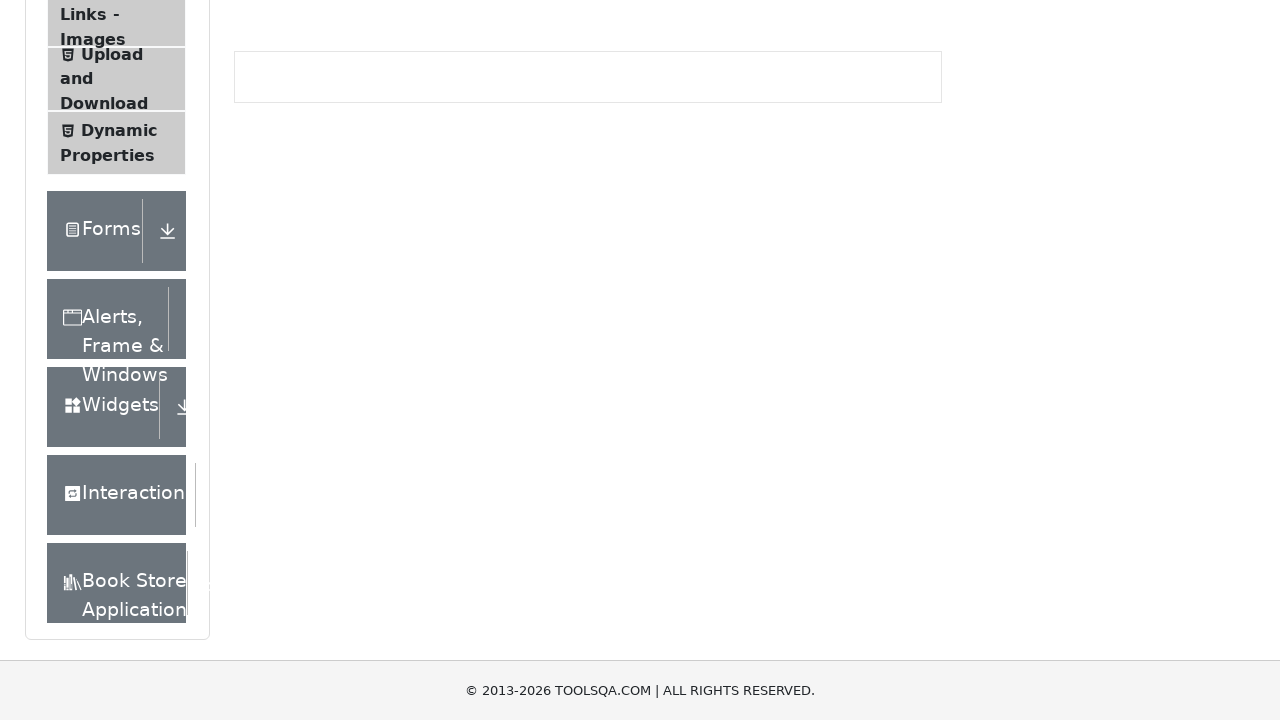

Clicked Simple Link - new tab opened at (258, 266) on #simpleLink
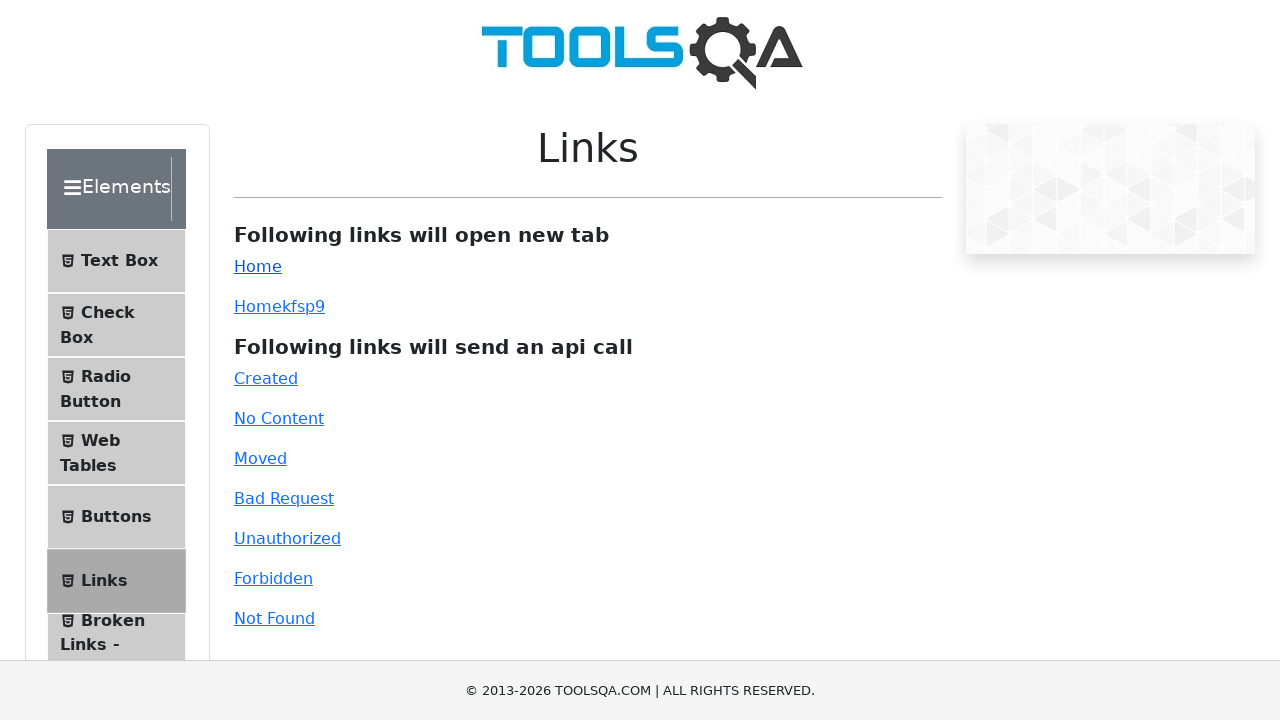

Closed the new tab from Simple Link
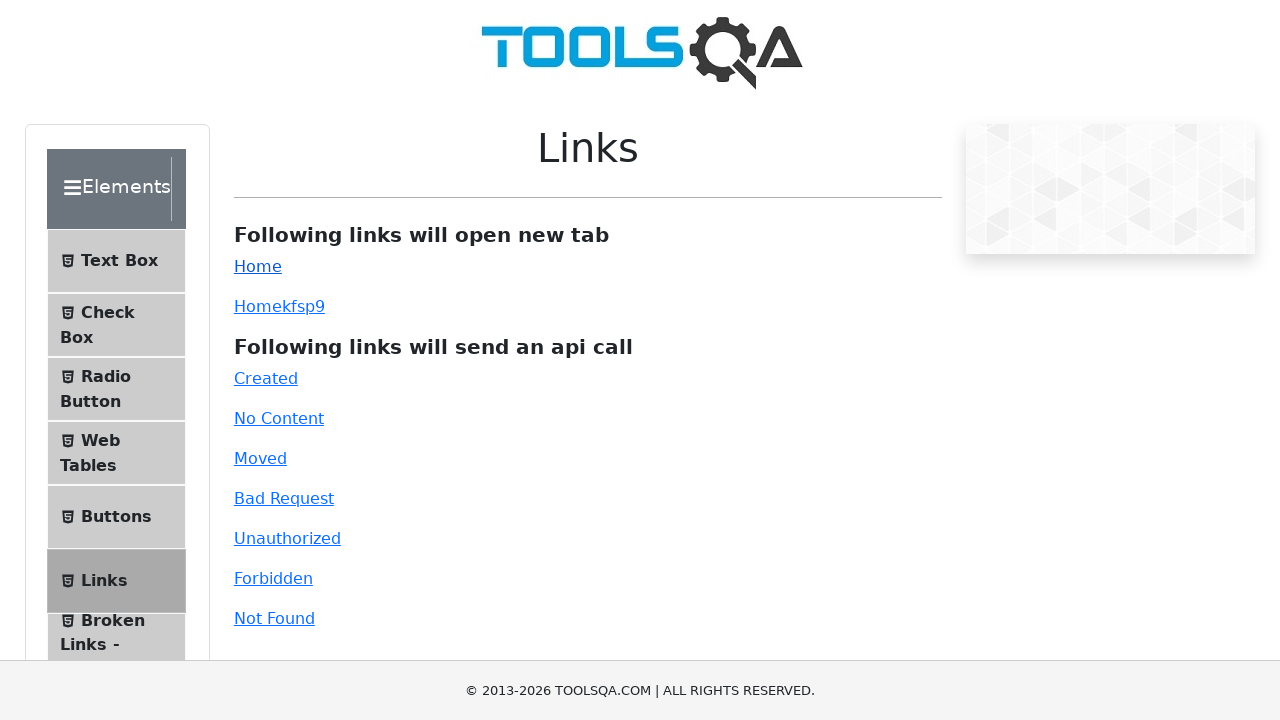

Clicked Dynamic Link - new tab opened at (258, 306) on #dynamicLink
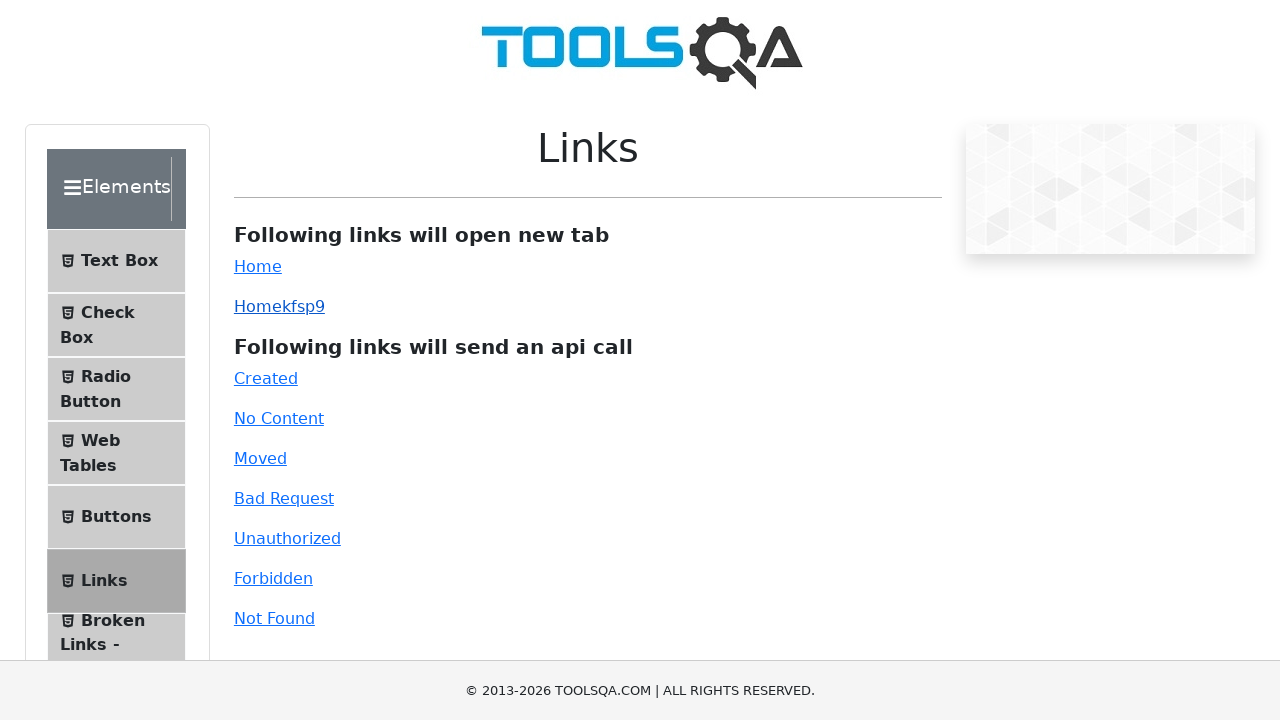

Closed the new tab from Dynamic Link
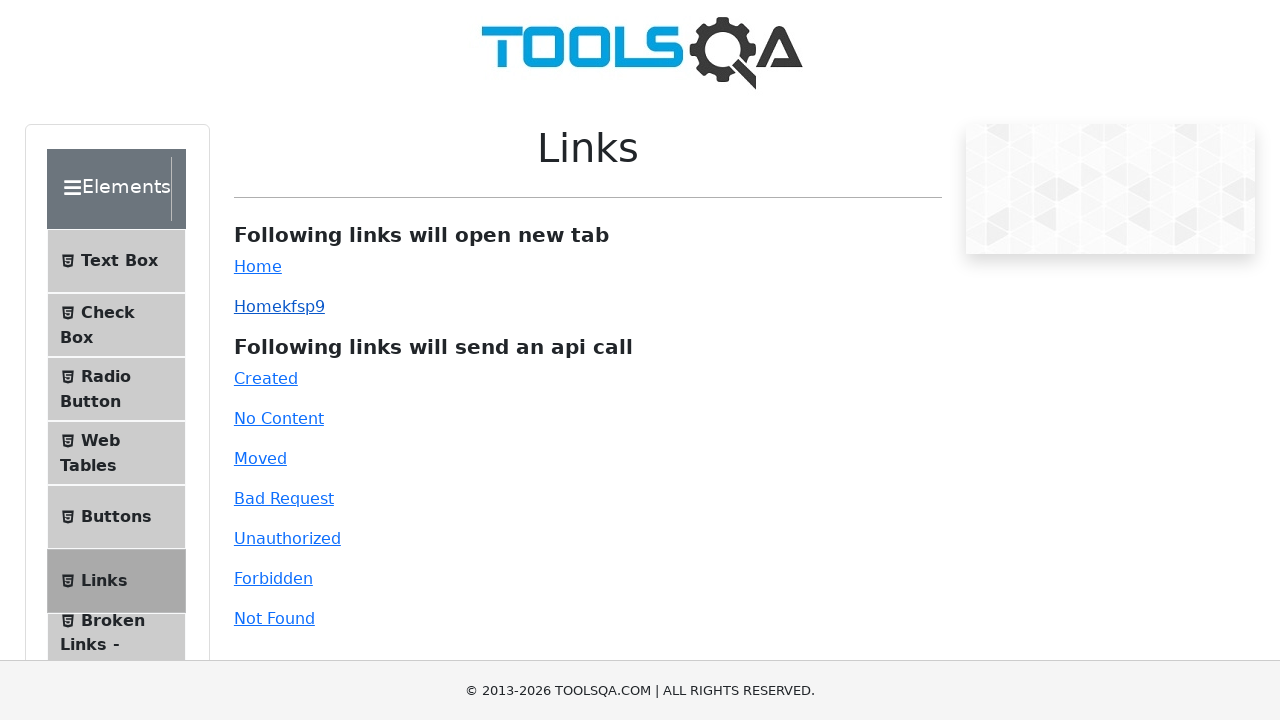

Clicked Created (201) link at (266, 378) on #created
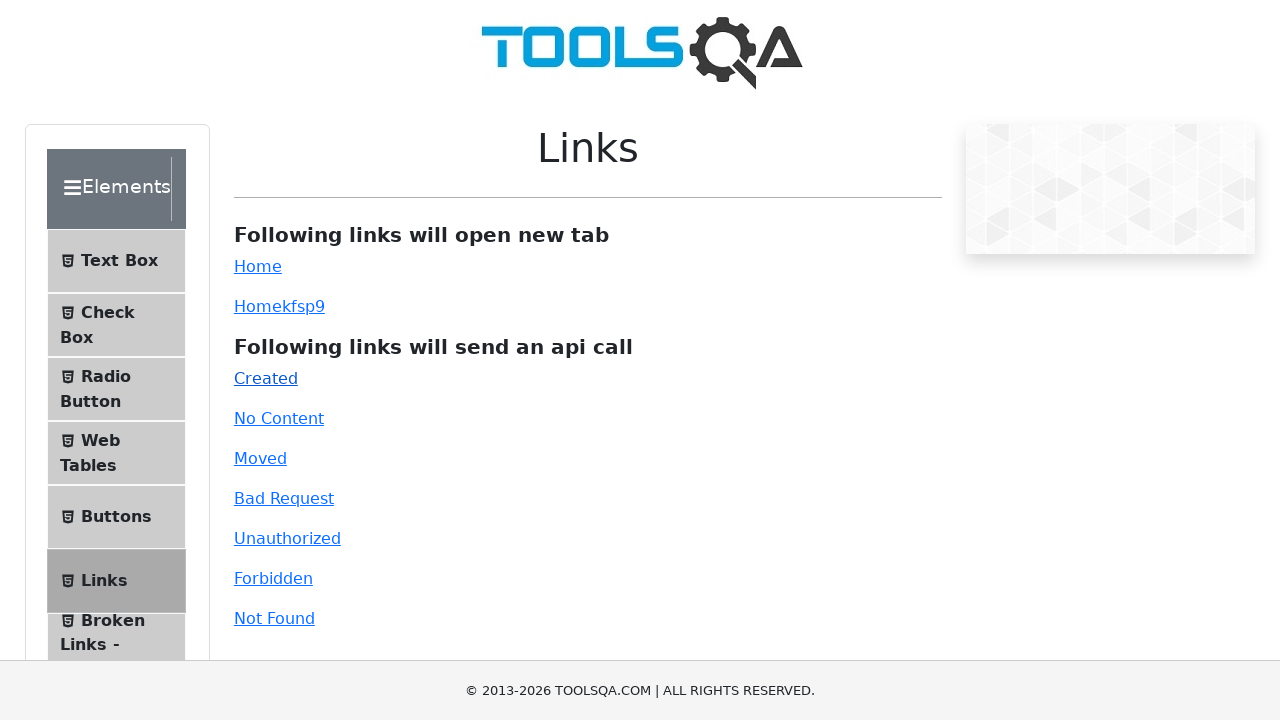

Verified HTTP 201 Created status response is displayed
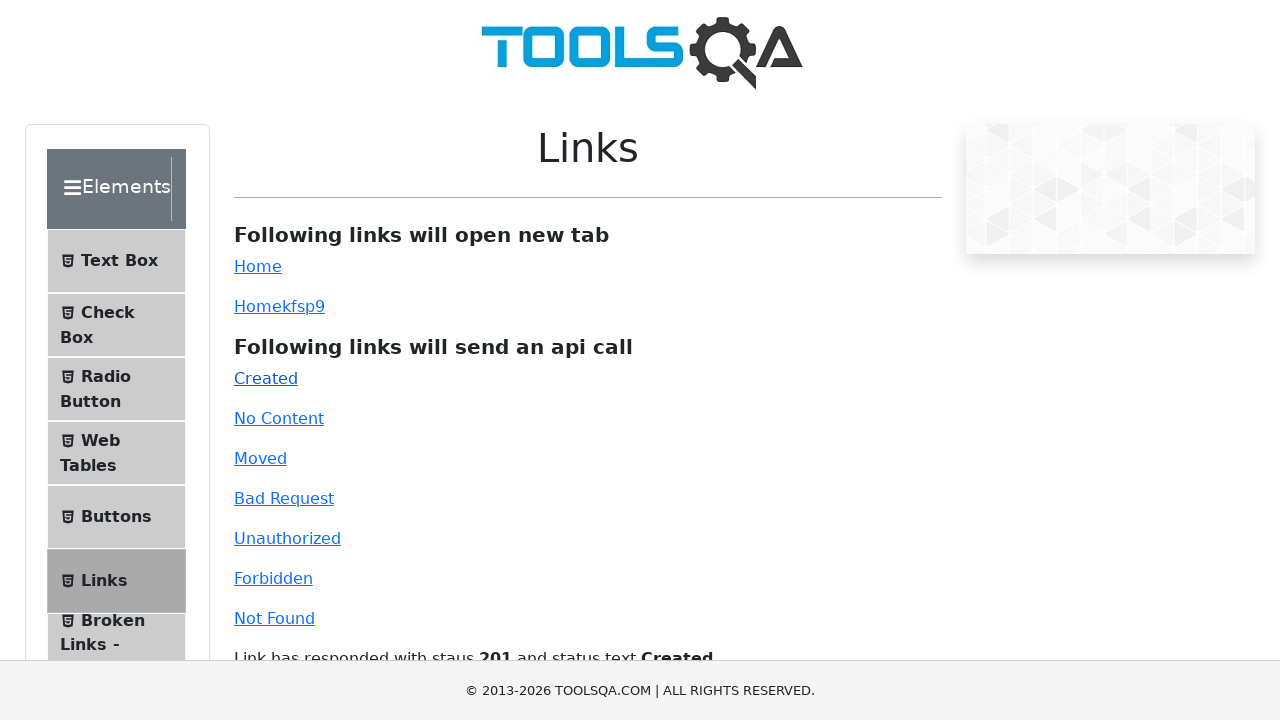

Clicked No Content (204) link at (279, 418) on #no-content
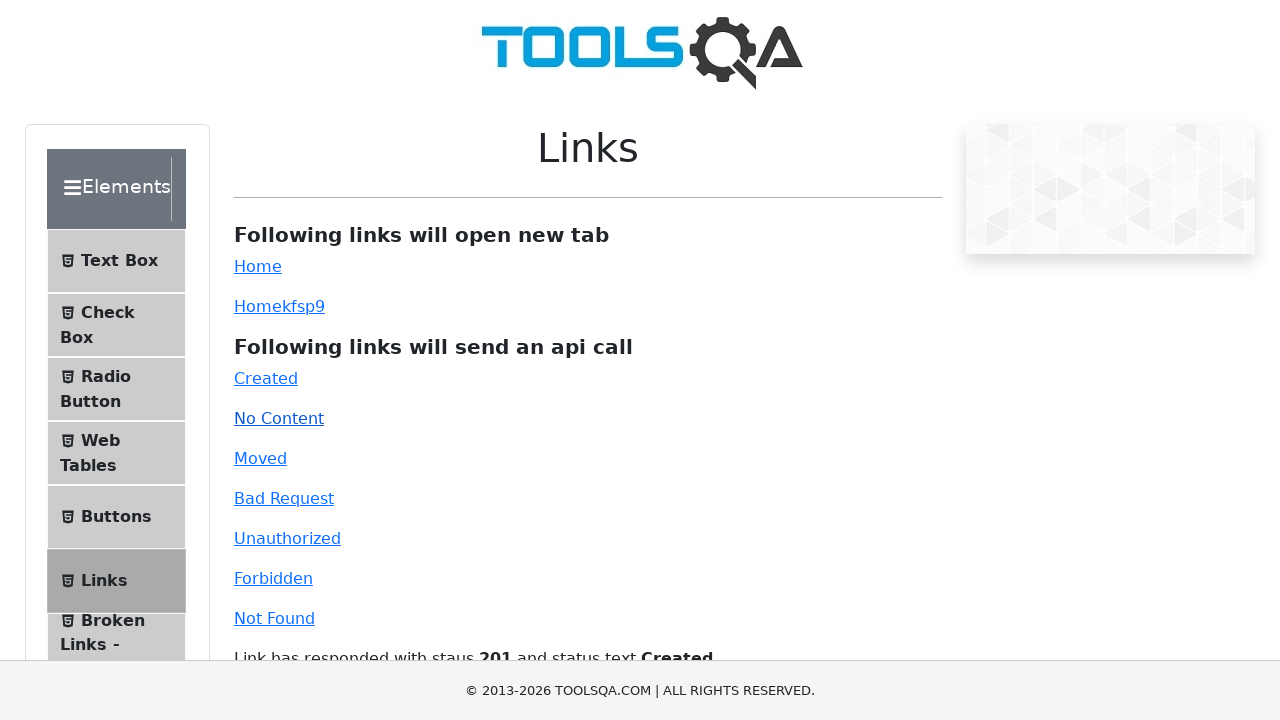

Verified HTTP 204 No Content status response is displayed
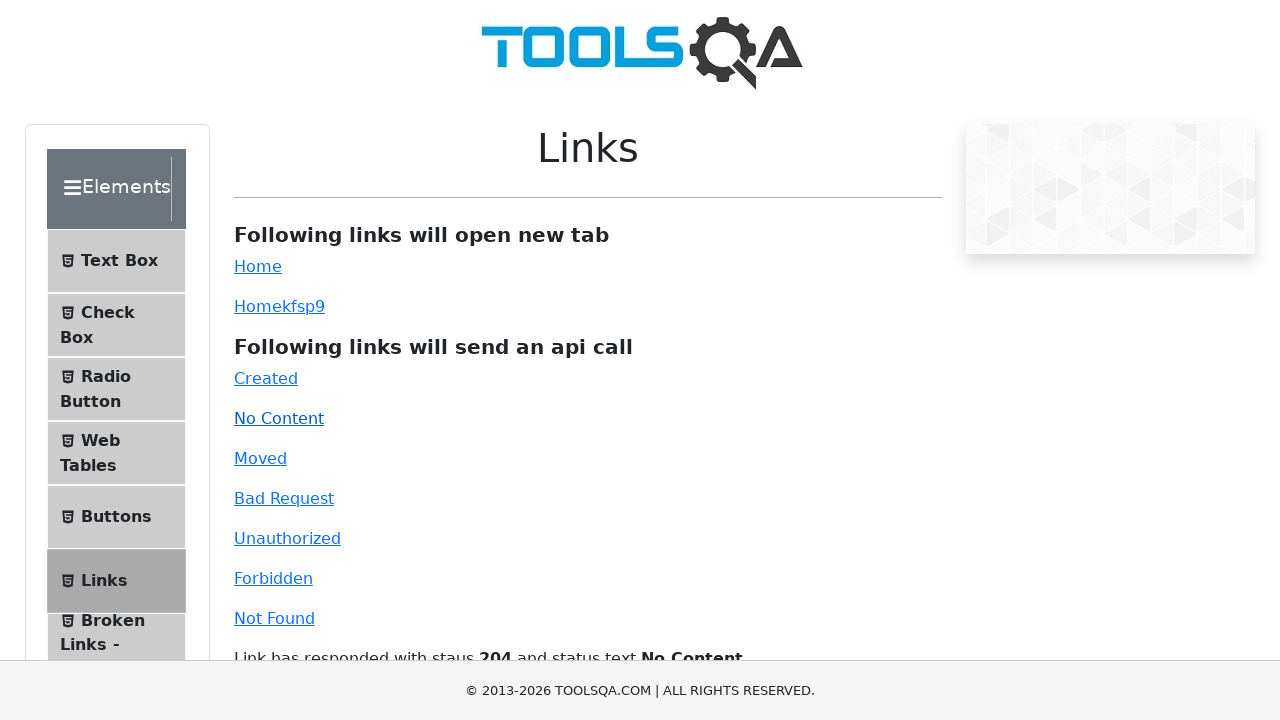

Clicked Moved (301) link at (260, 458) on #moved
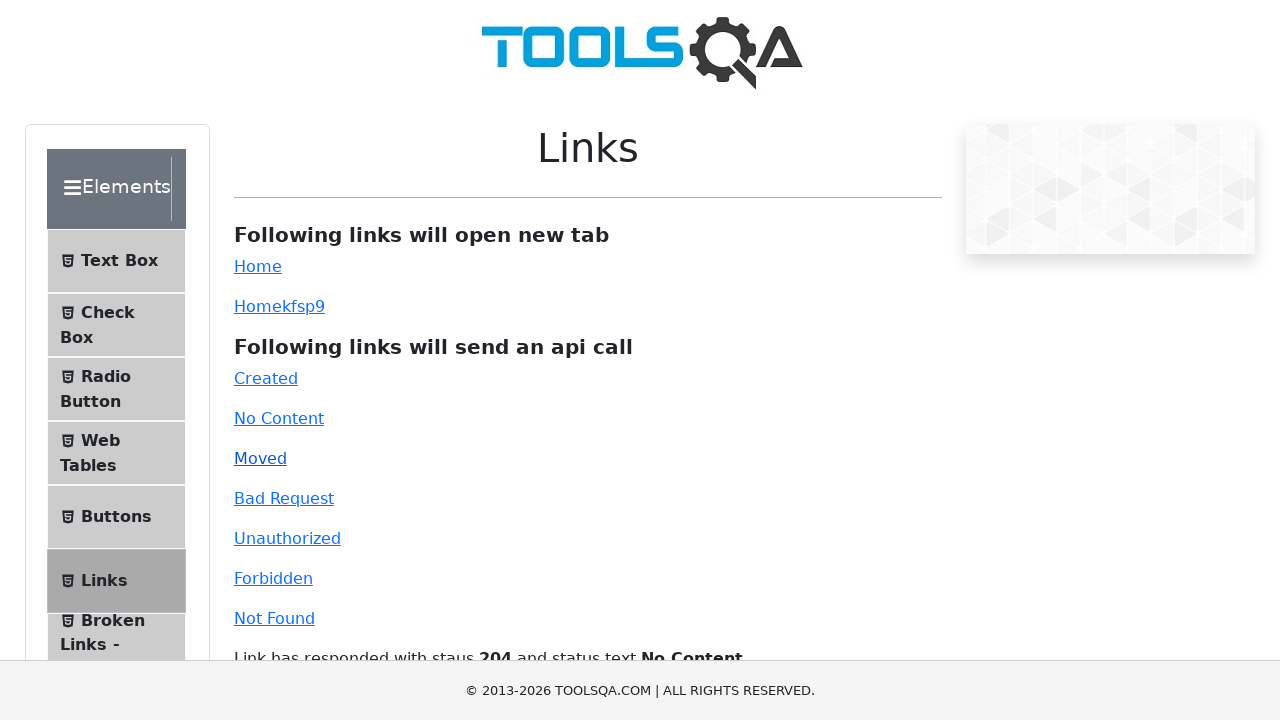

Verified HTTP 301 Moved Permanently status response is displayed
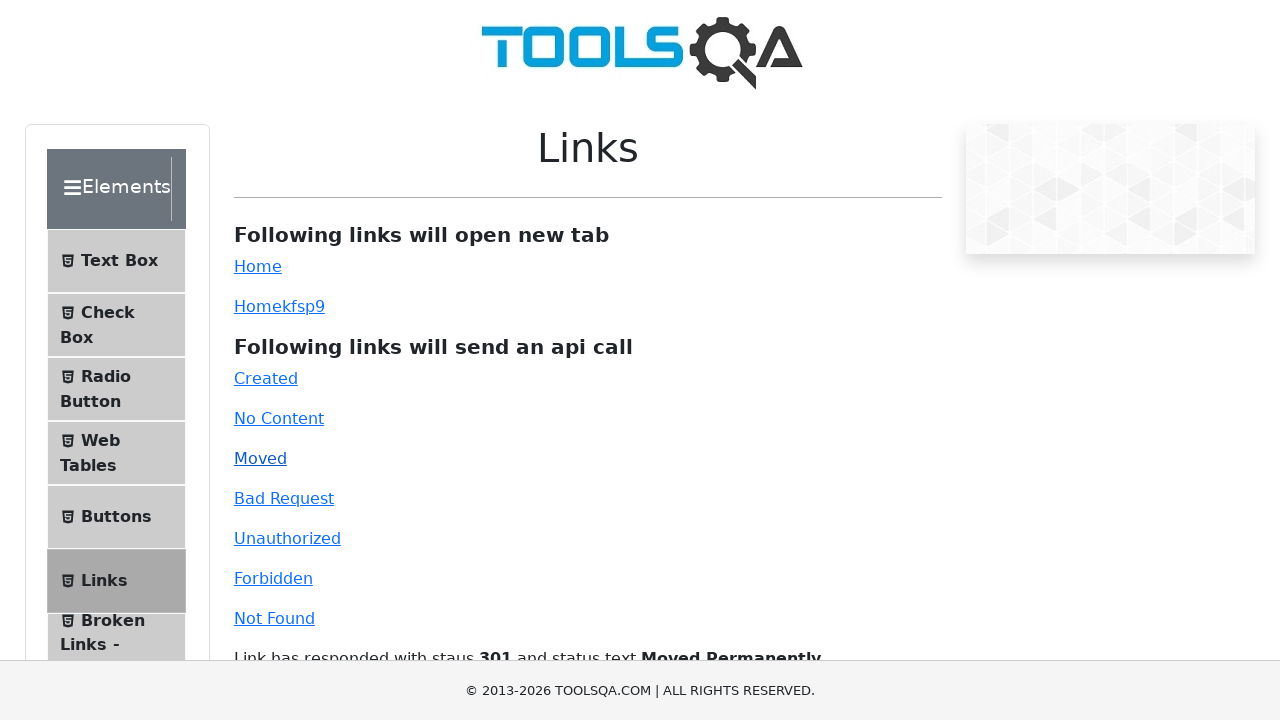

Clicked Bad Request (400) link at (284, 498) on #bad-request
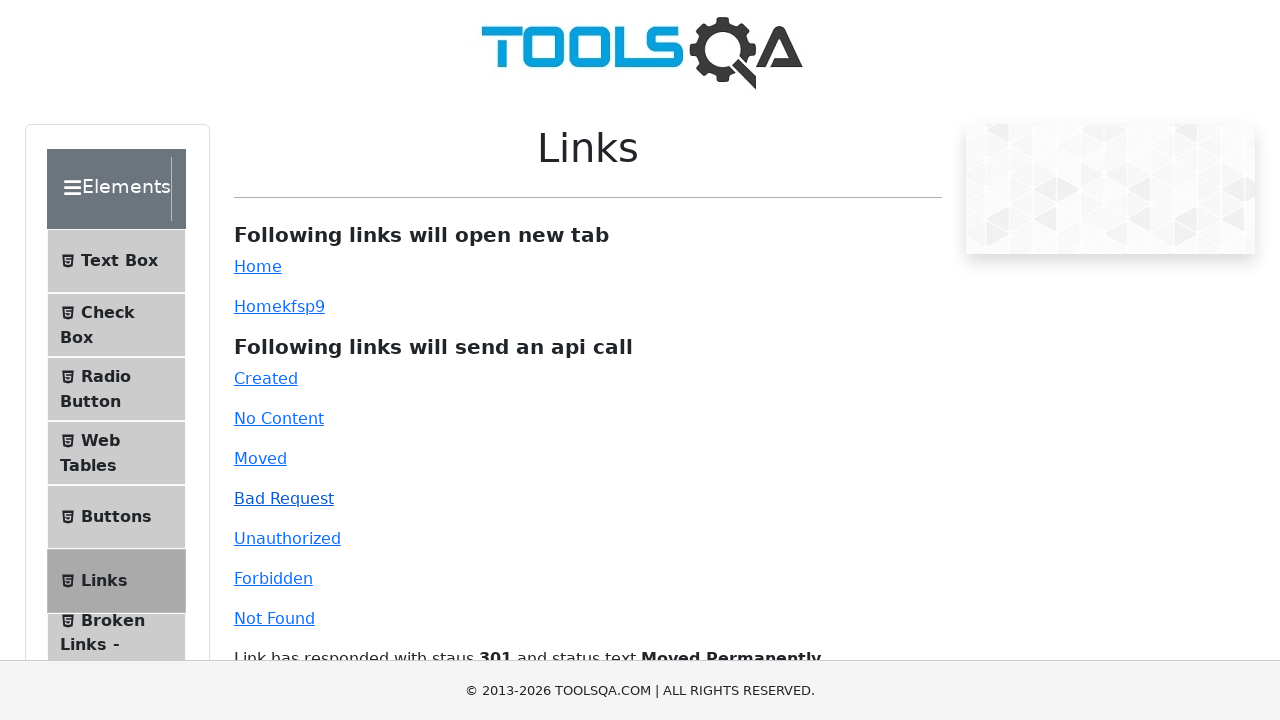

Verified HTTP 400 Bad Request status response is displayed
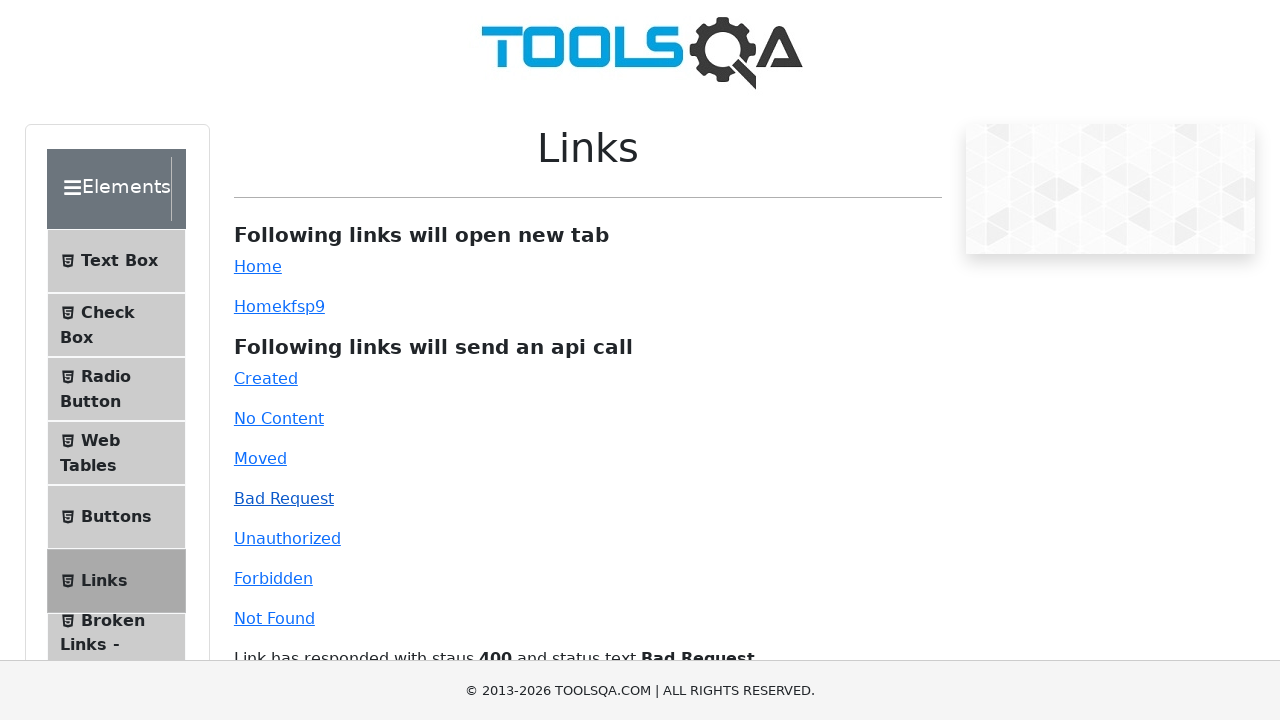

Clicked Unauthorized (401) link at (287, 538) on #unauthorized
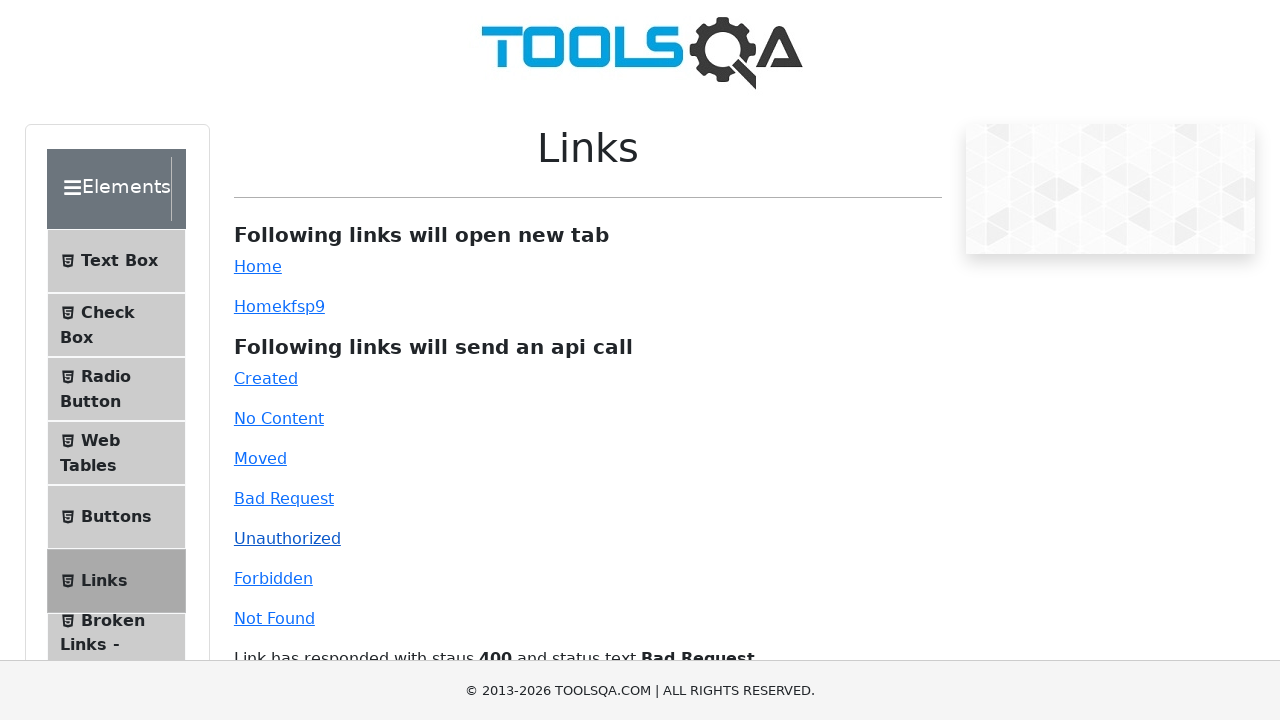

Verified HTTP 401 Unauthorized status response is displayed
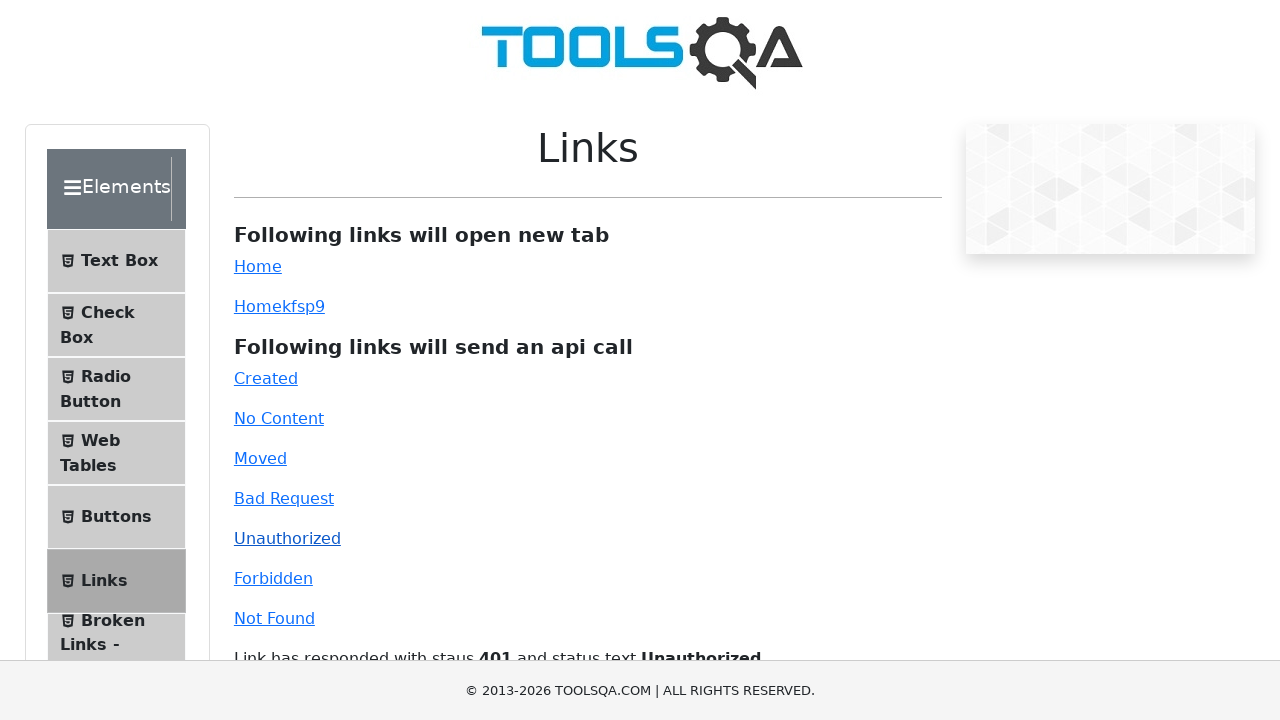

Clicked Forbidden (403) link at (273, 578) on #forbidden
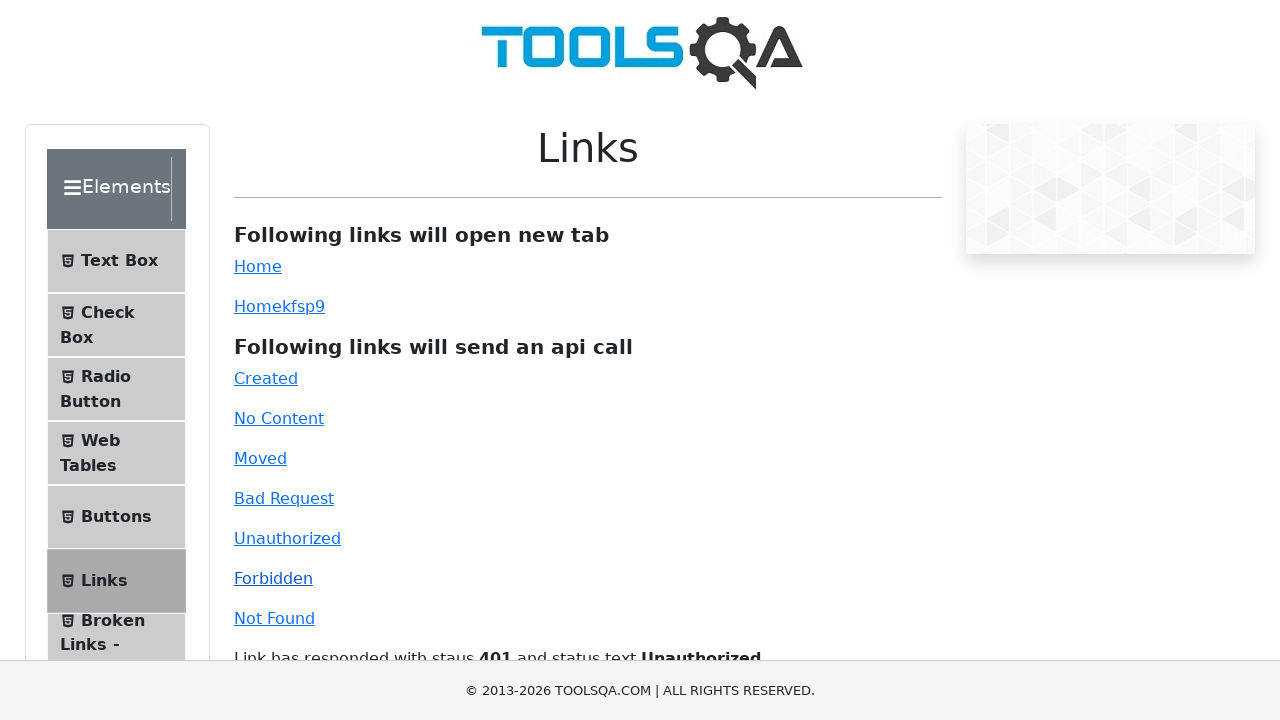

Verified HTTP 403 Forbidden status response is displayed
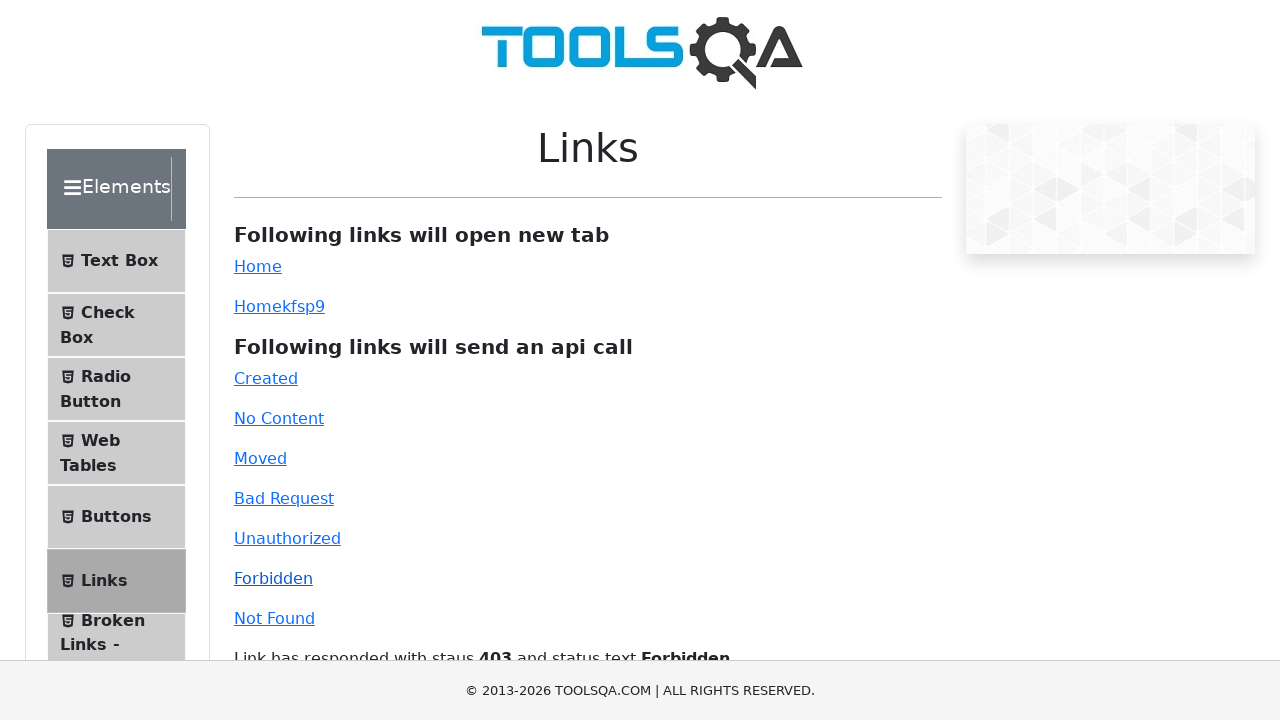

Clicked Not Found (404) link at (274, 618) on #invalid-url
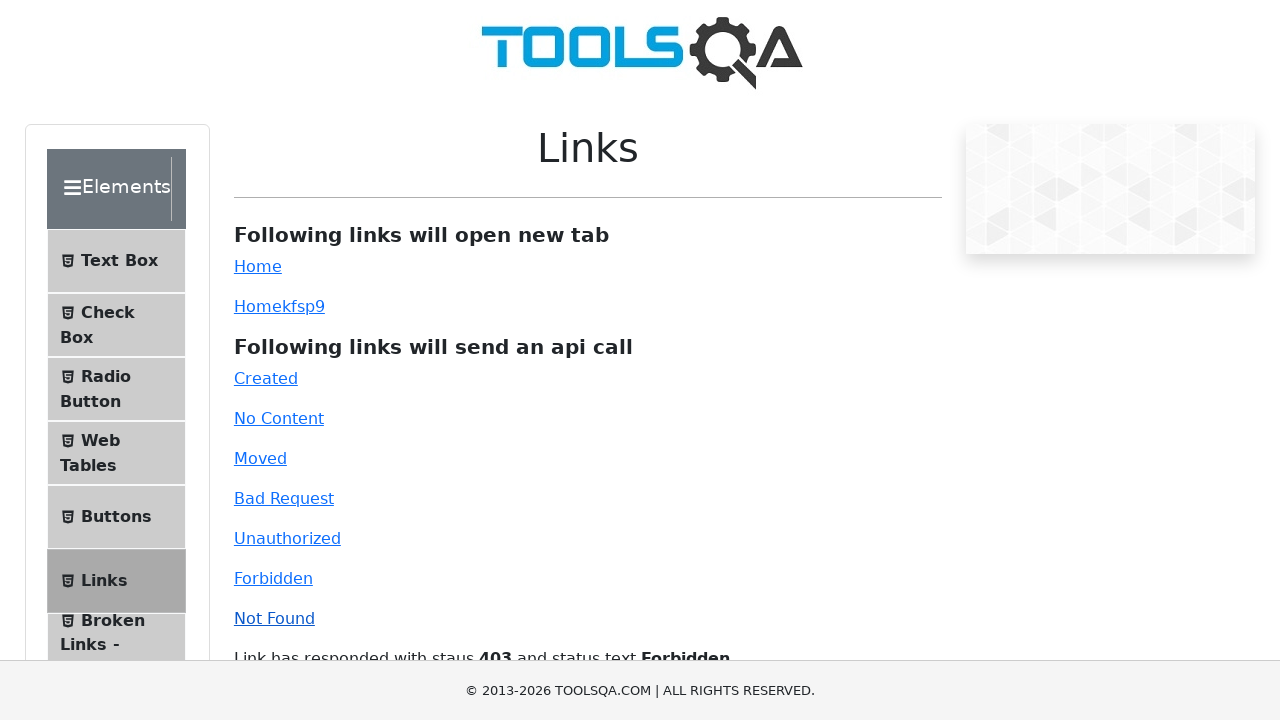

Verified HTTP 404 Not Found status response is displayed
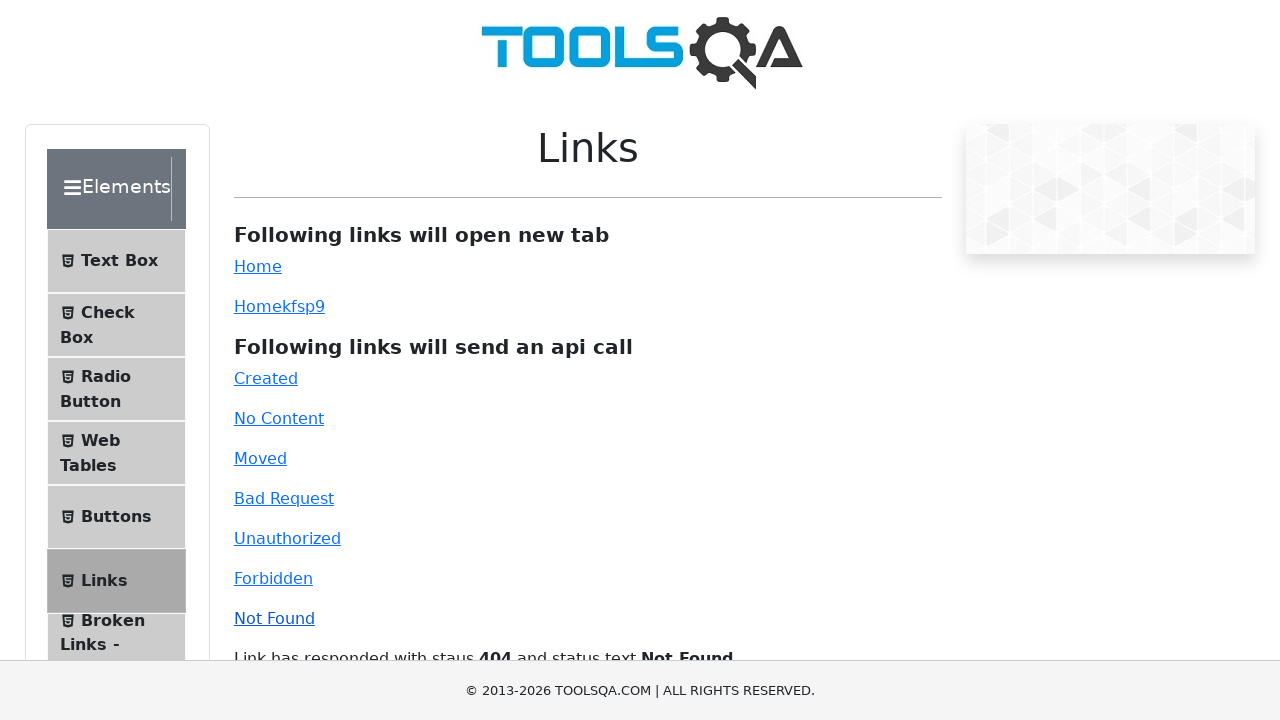

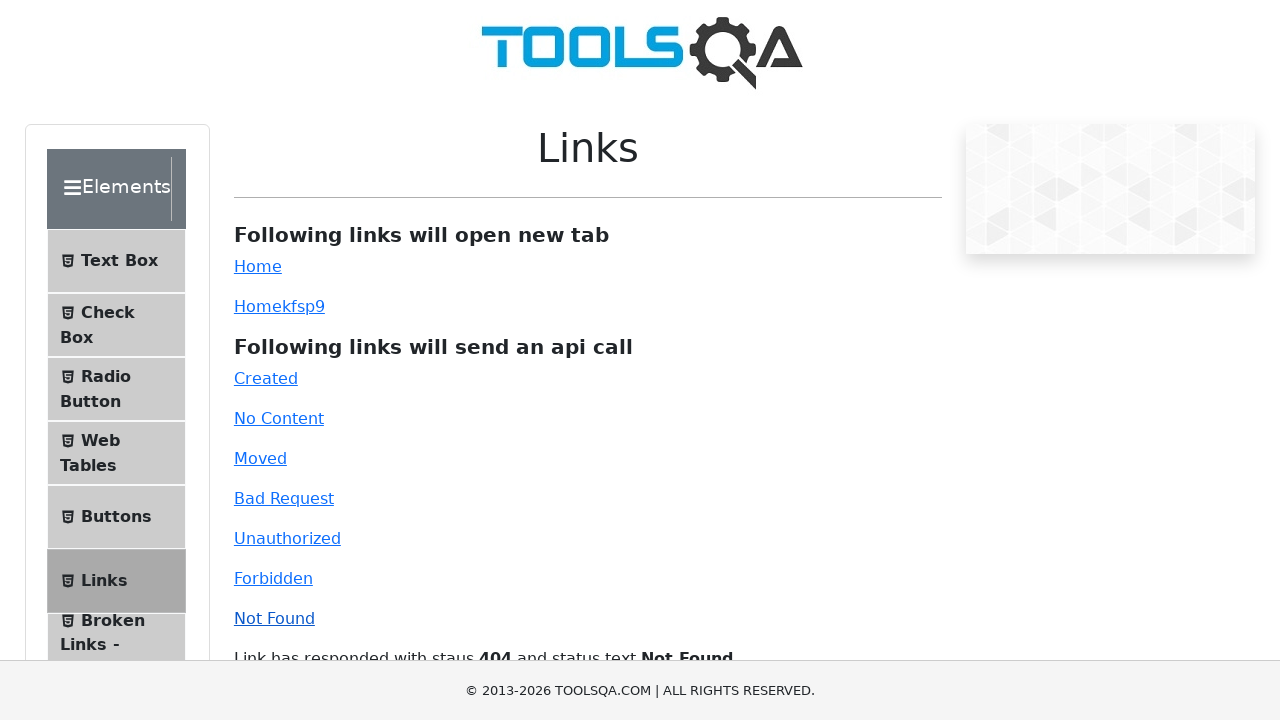